Tests dropdown select menu functionality by selecting "Green" from the old style select menu.

Starting URL: https://demoqa.com/select-menu

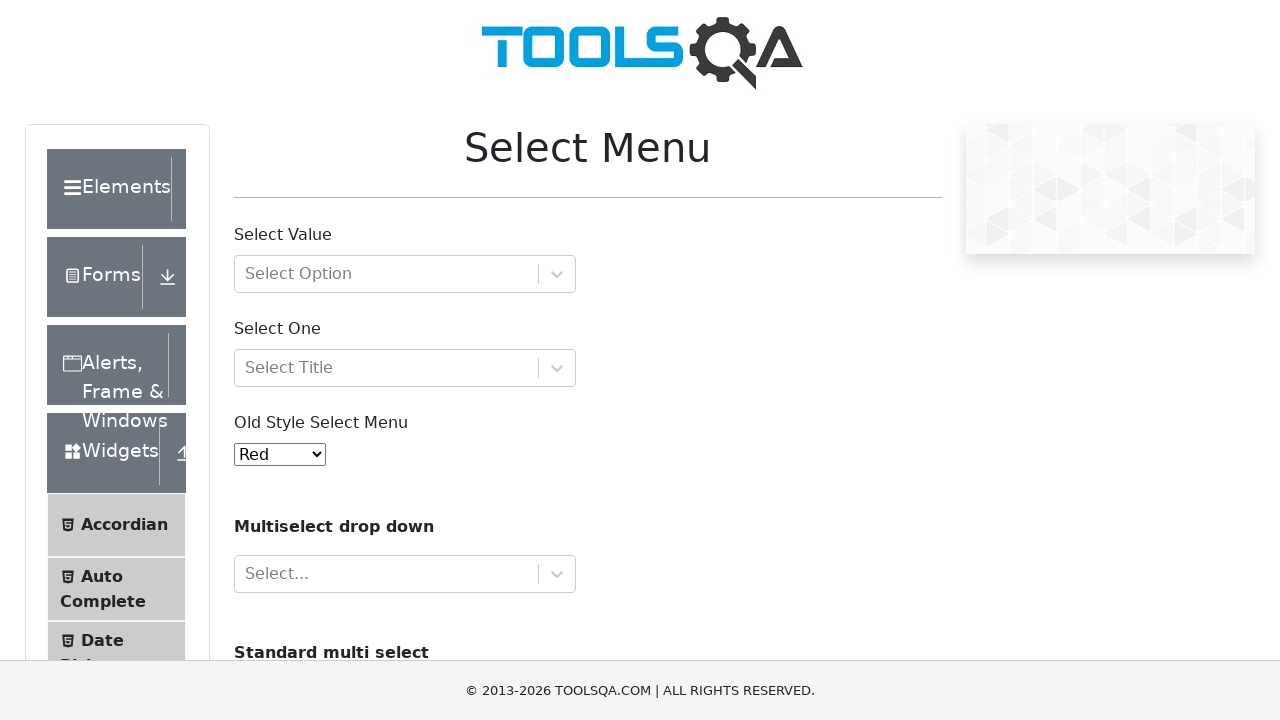

Navigated to select menu page
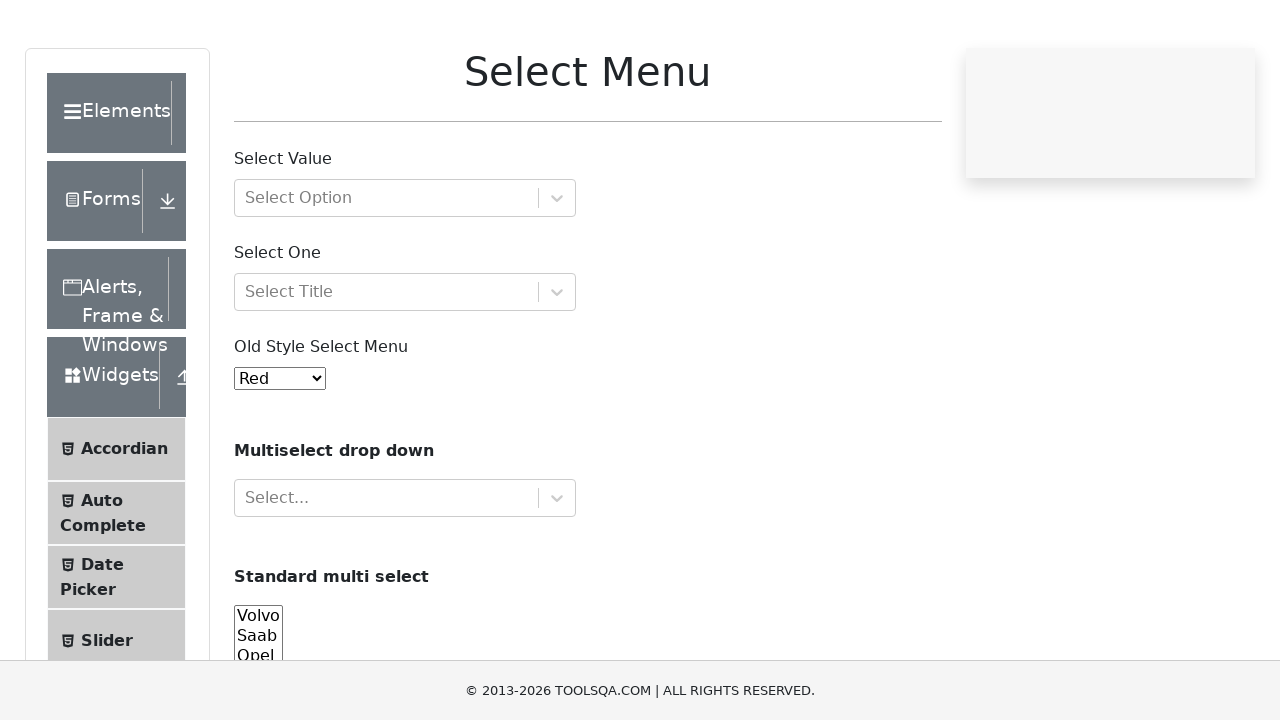

Selected 'Green' from the old style select menu on #oldSelectMenu
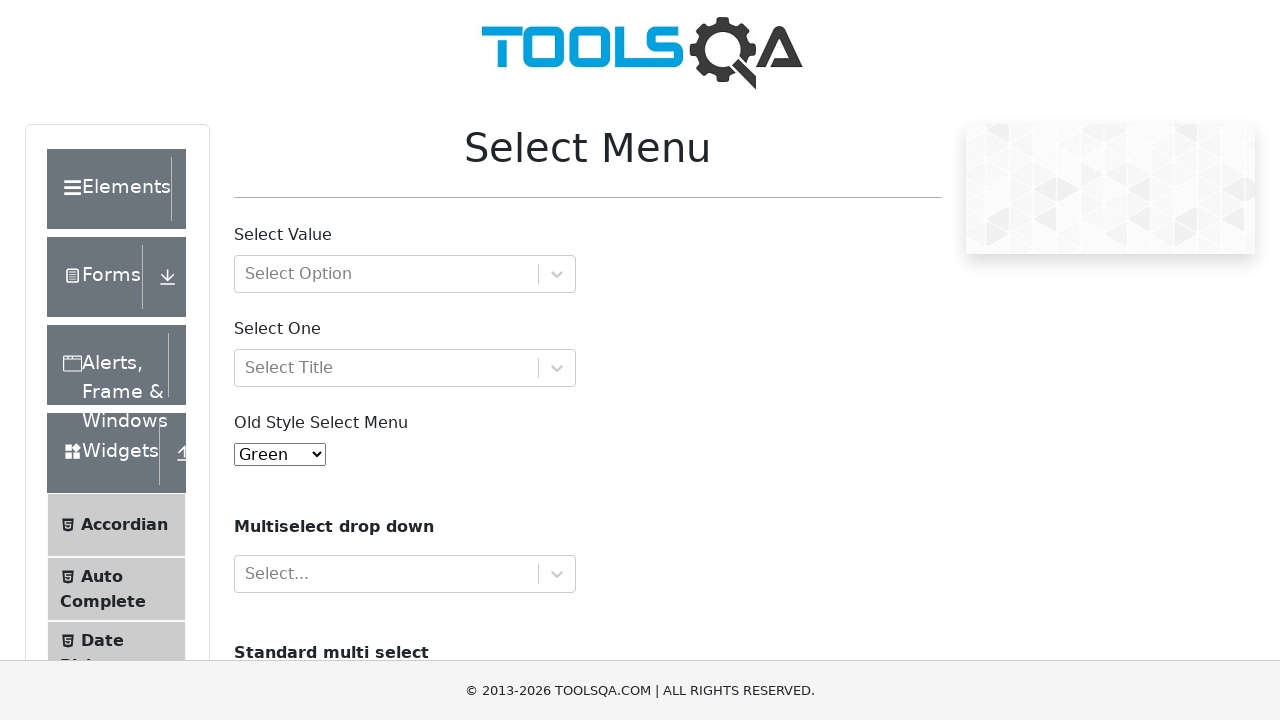

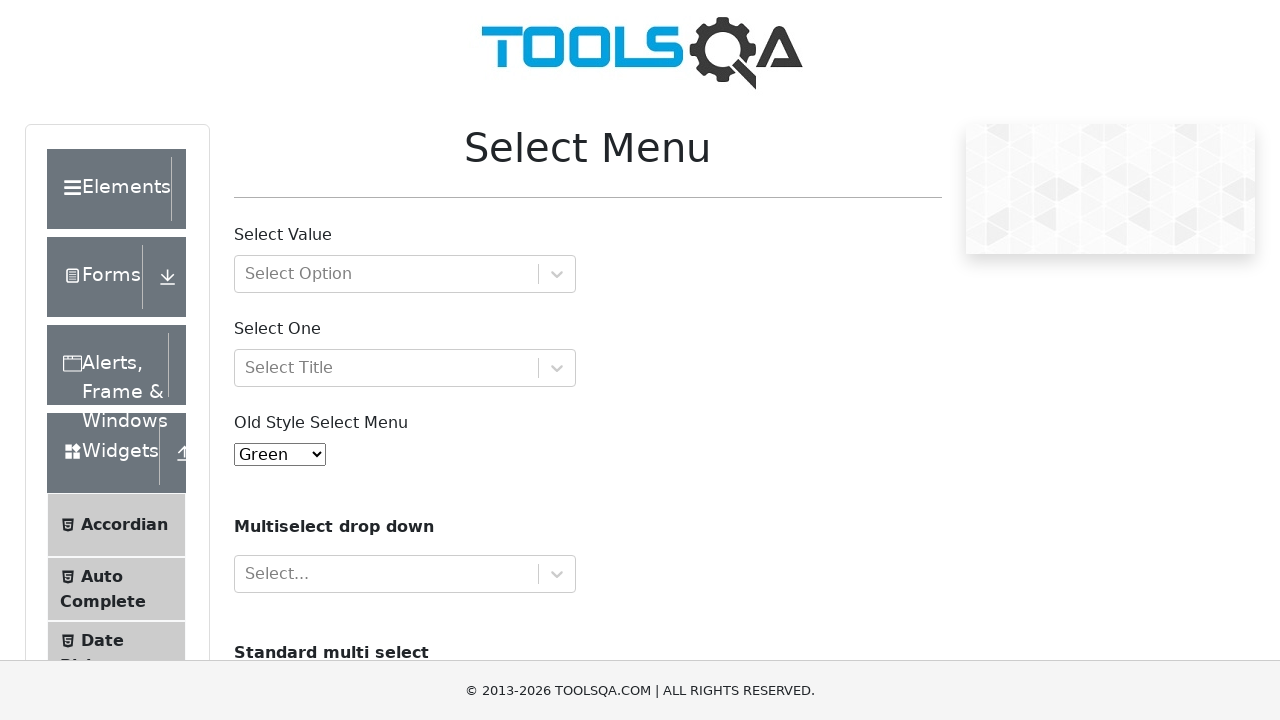